Tests marking all todo items as completed using the toggle-all checkbox

Starting URL: https://demo.playwright.dev/todomvc

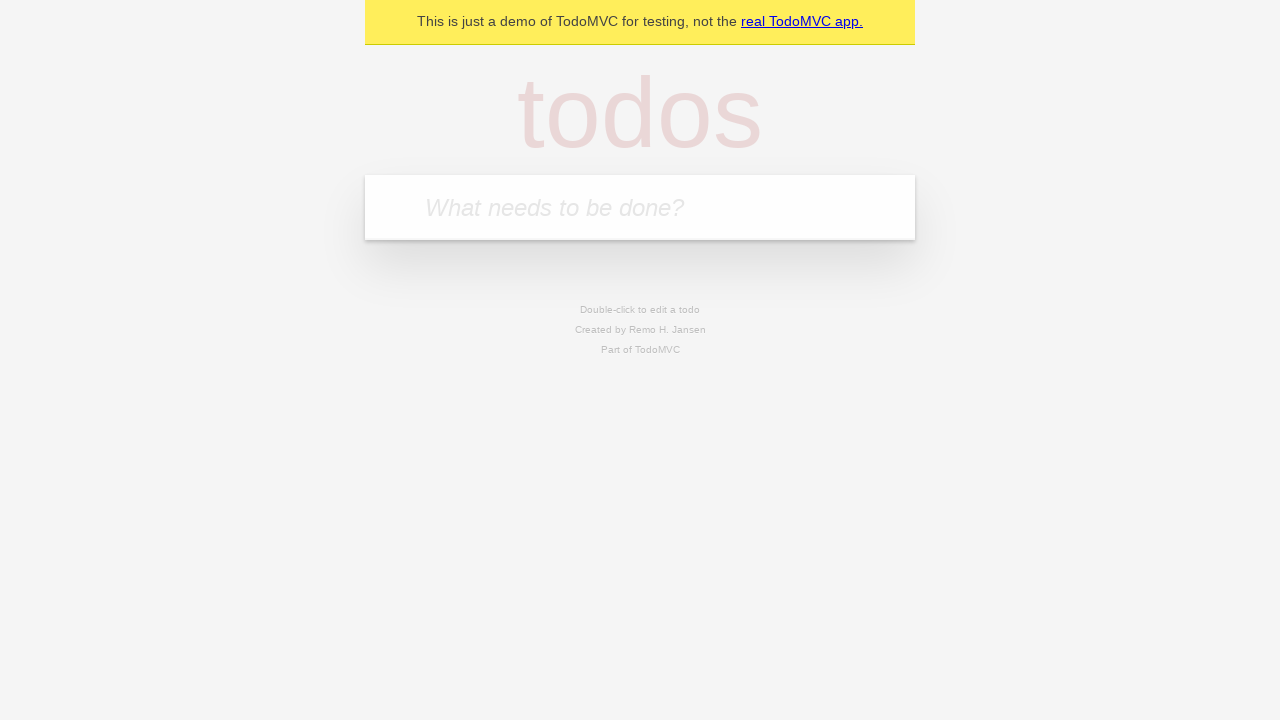

Filled new-todo field with 'buy some cheese' on .new-todo
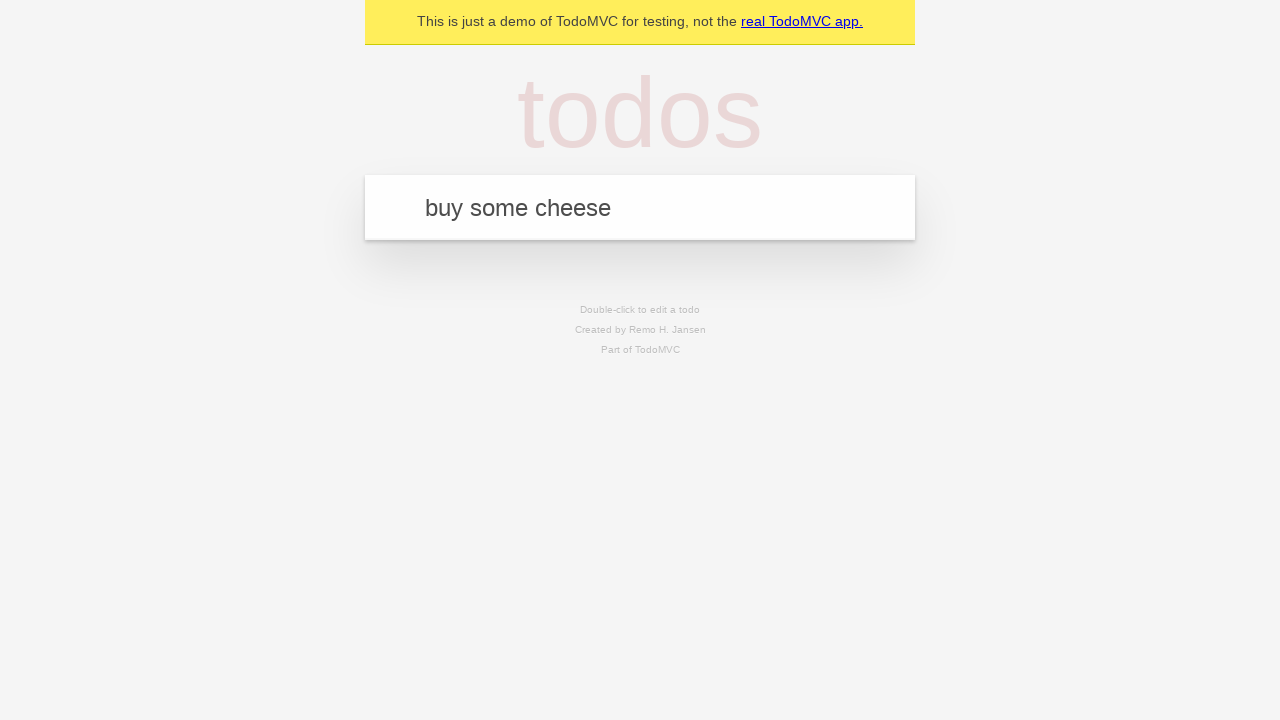

Pressed Enter to create first todo item on .new-todo
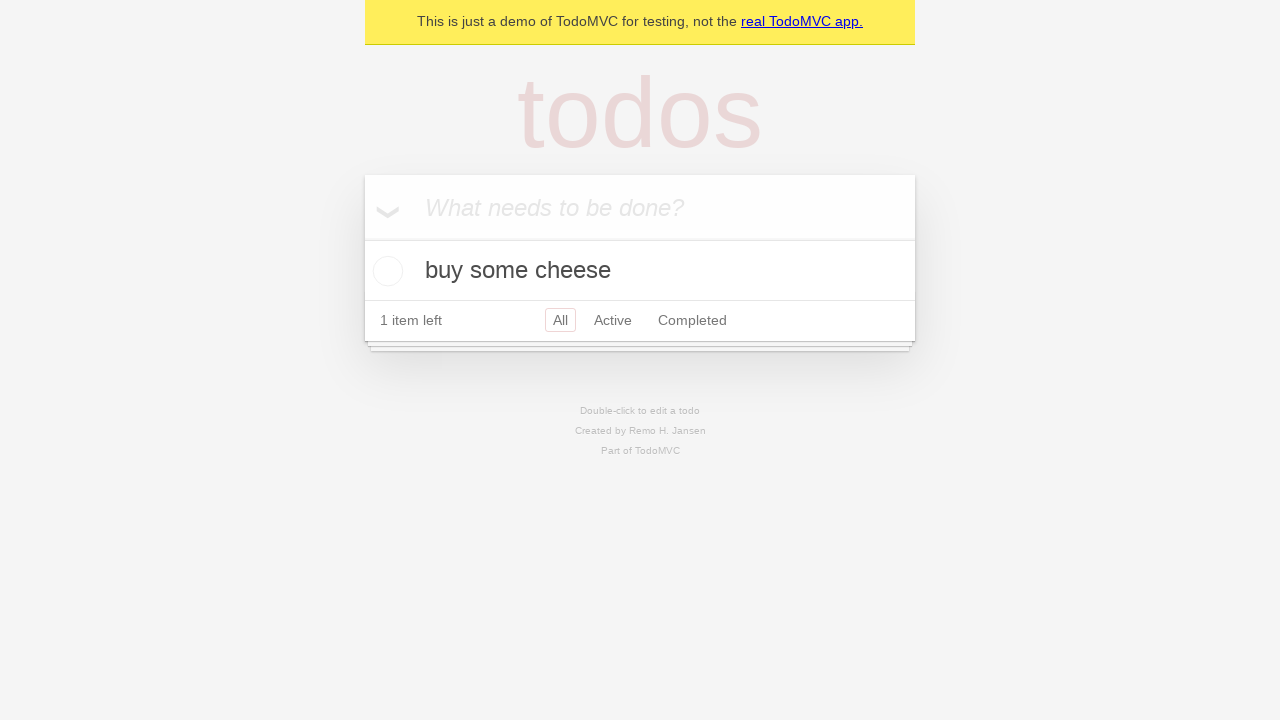

Filled new-todo field with 'feed the cat' on .new-todo
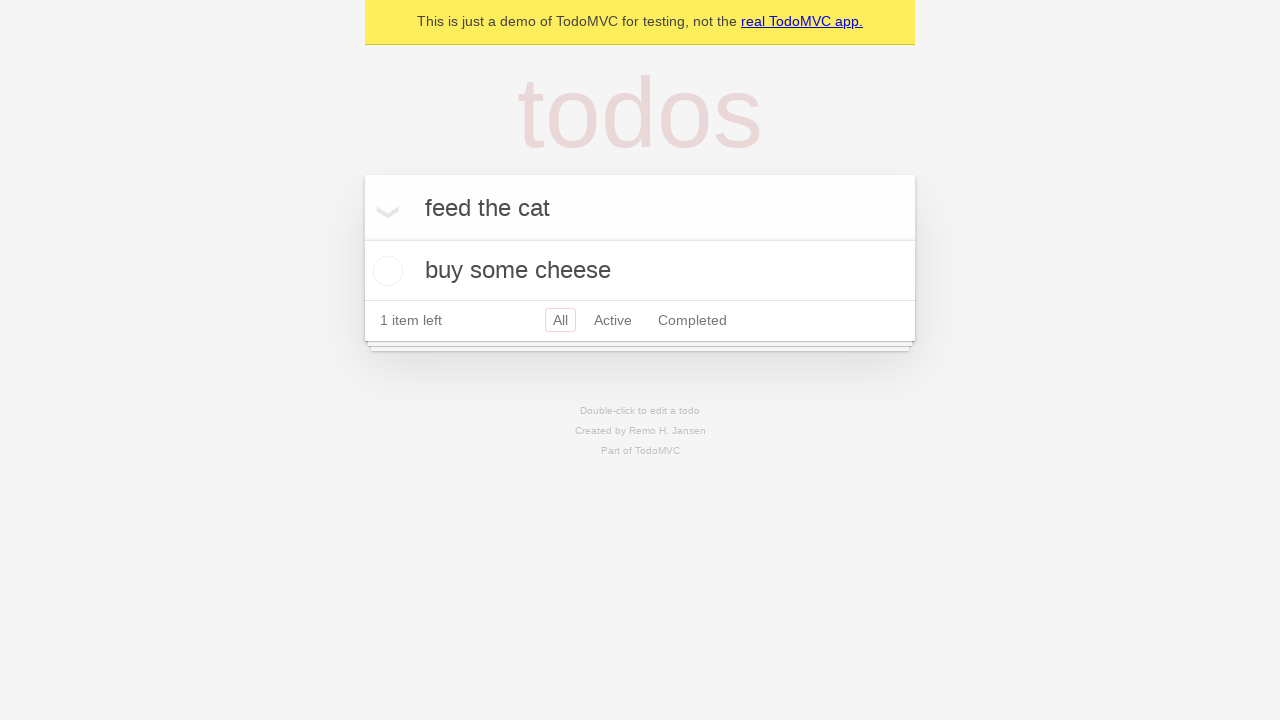

Pressed Enter to create second todo item on .new-todo
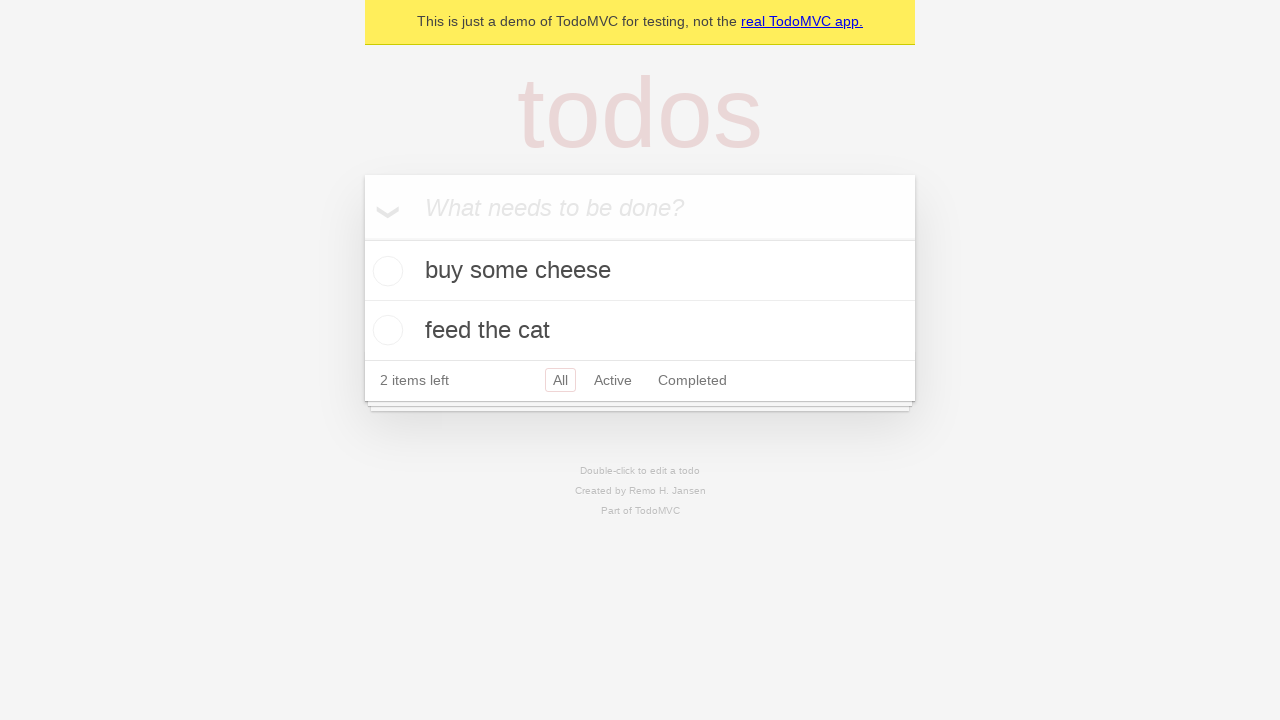

Filled new-todo field with 'book a doctors appointment' on .new-todo
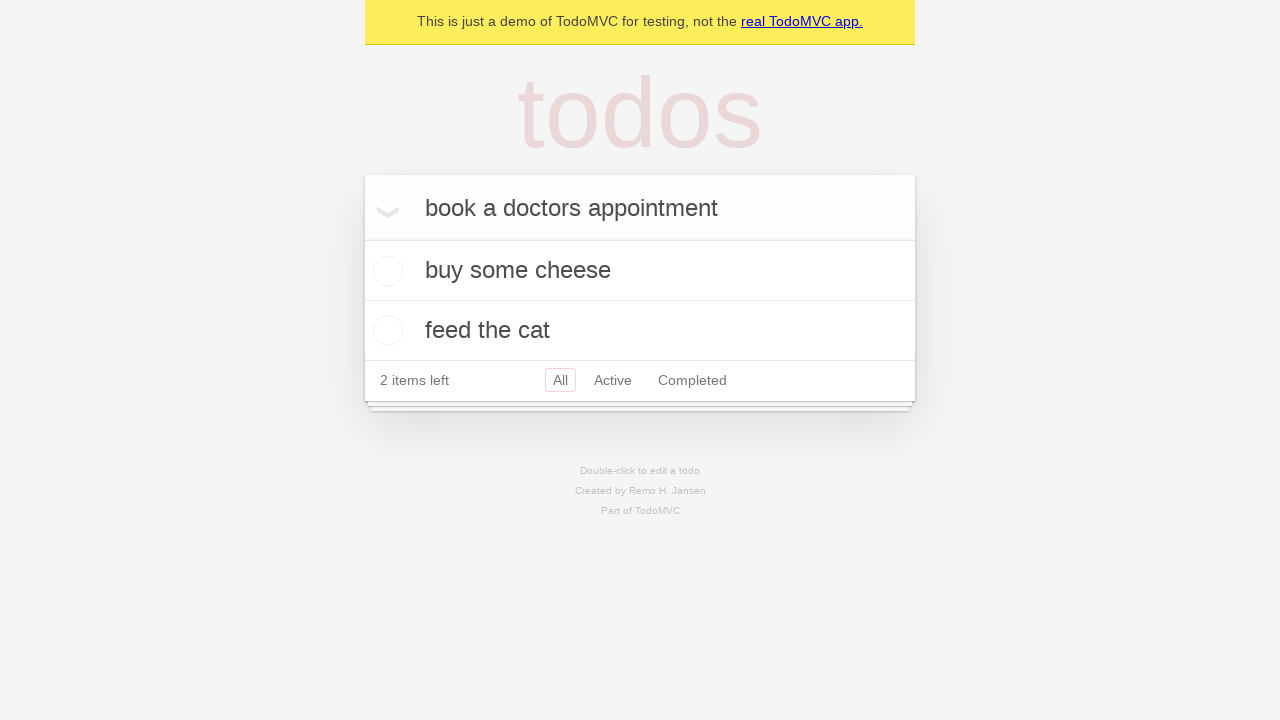

Pressed Enter to create third todo item on .new-todo
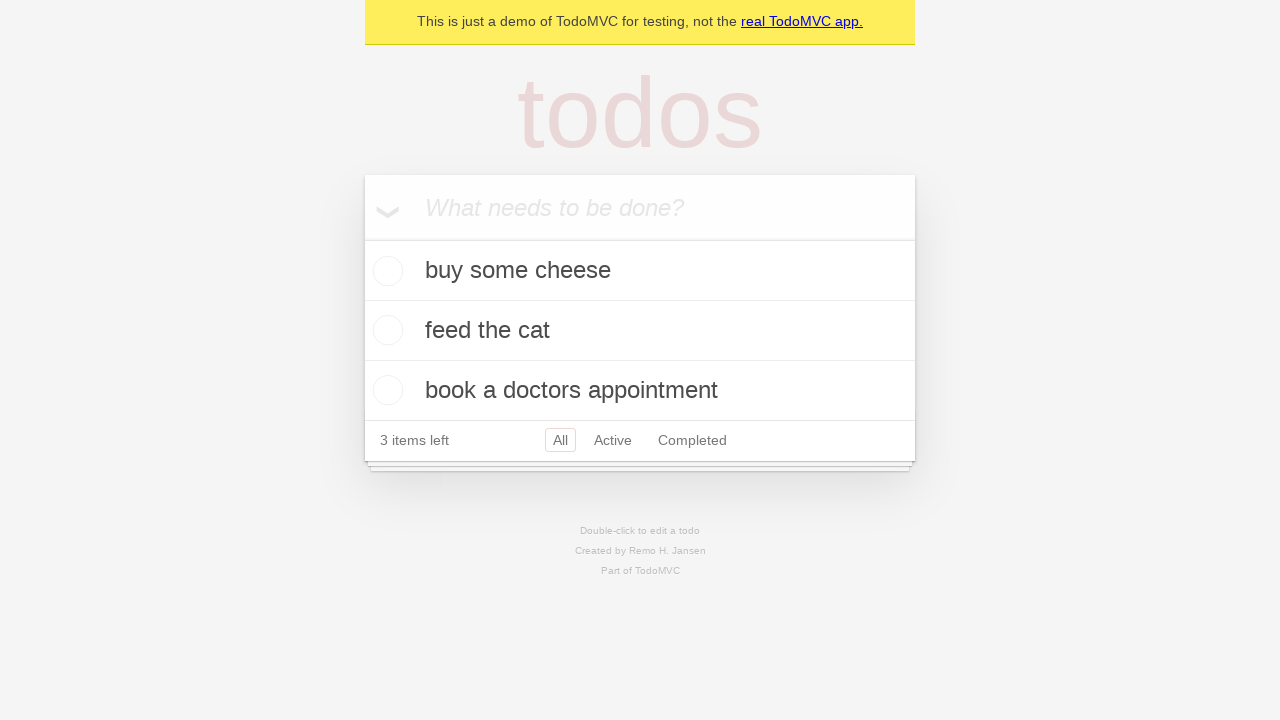

Waited for all three todo items to be created
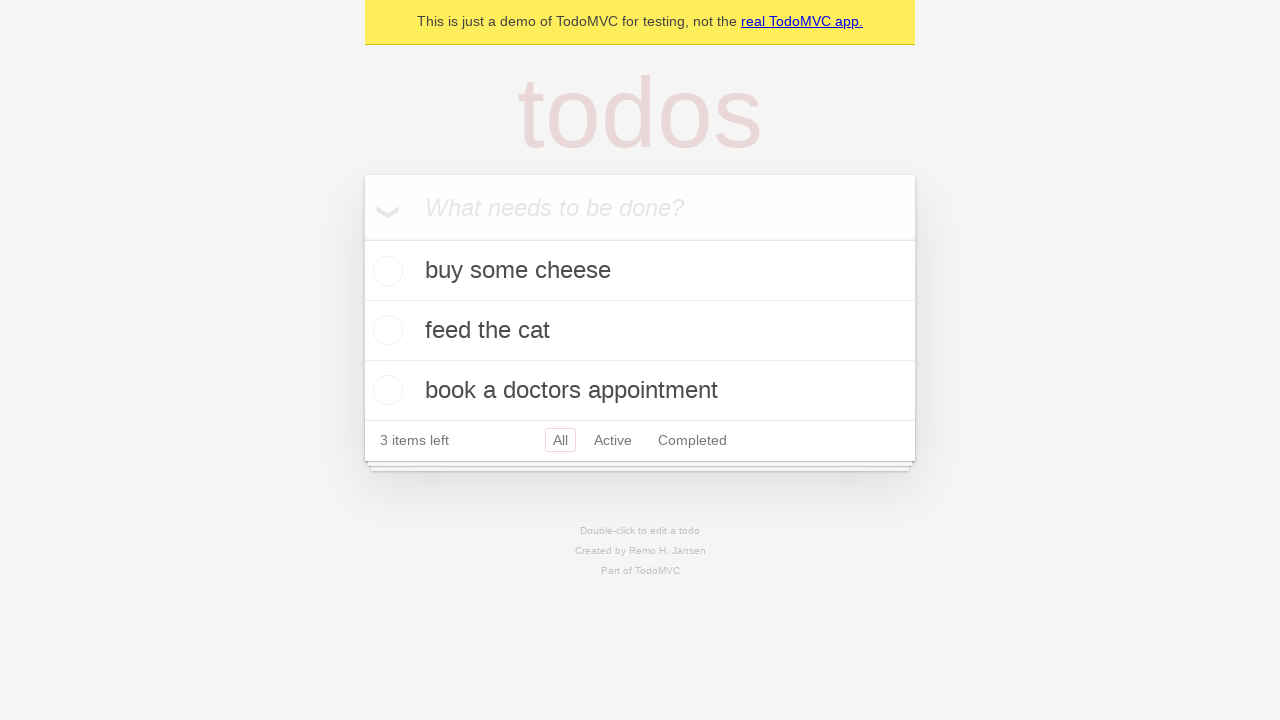

Clicked 'Mark all as complete' checkbox to mark all items as completed at (382, 206) on internal:text="Mark all as complete"i
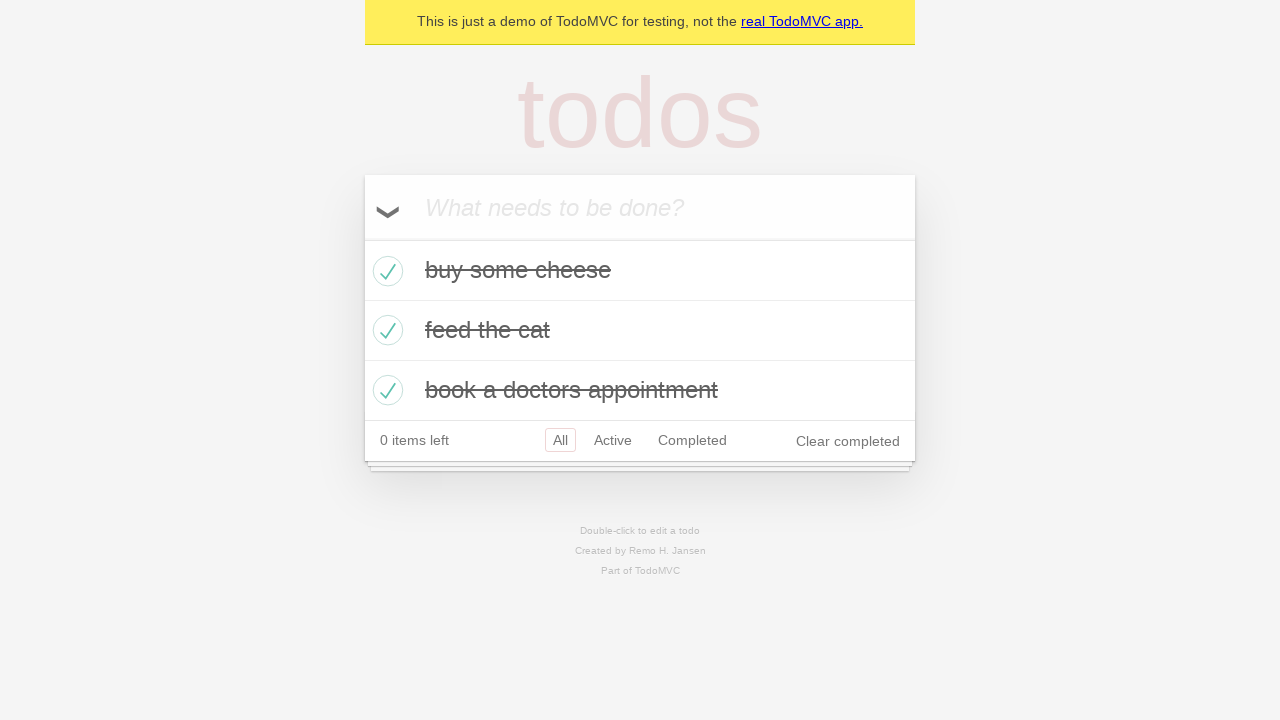

Waited for todo items to be marked as completed
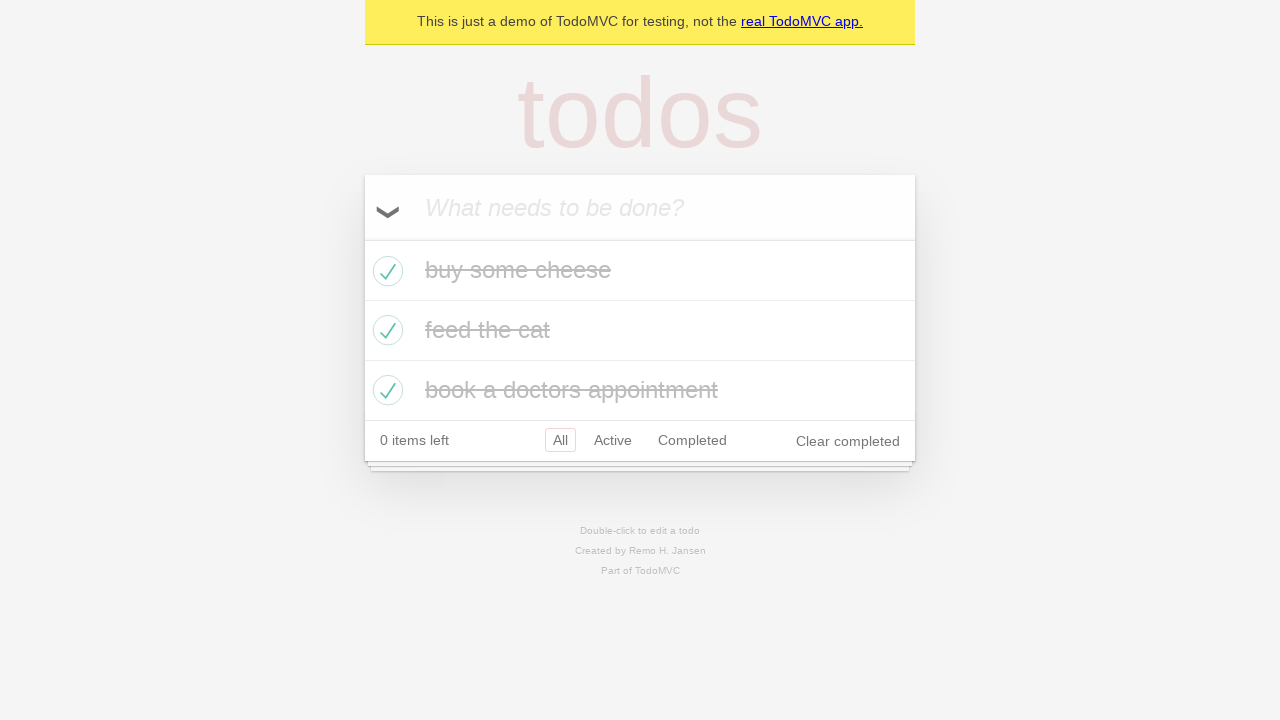

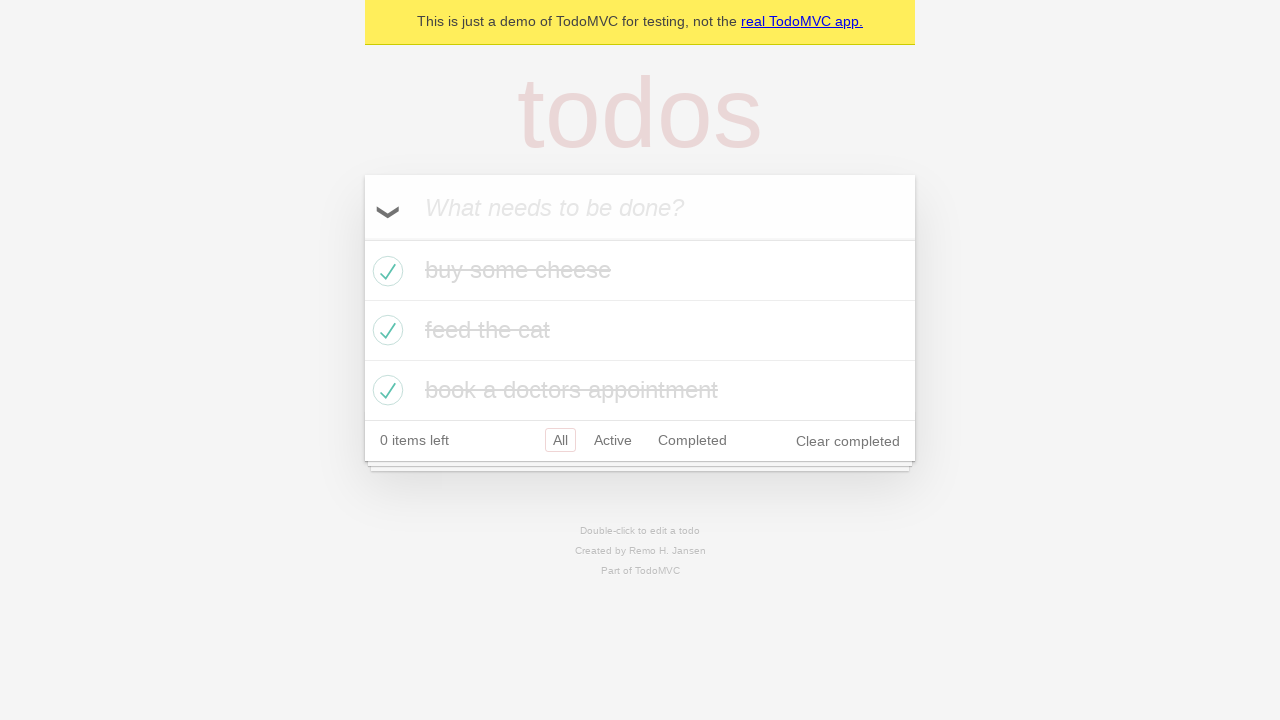